Tests Telerik calendar AJAX loading panel by selecting a date and verifying the selected date is displayed correctly

Starting URL: http://demos.telerik.com/aspnet-ajax/ajaxloadingpanel/functionality/explicit-show-hide/defaultcs.aspx

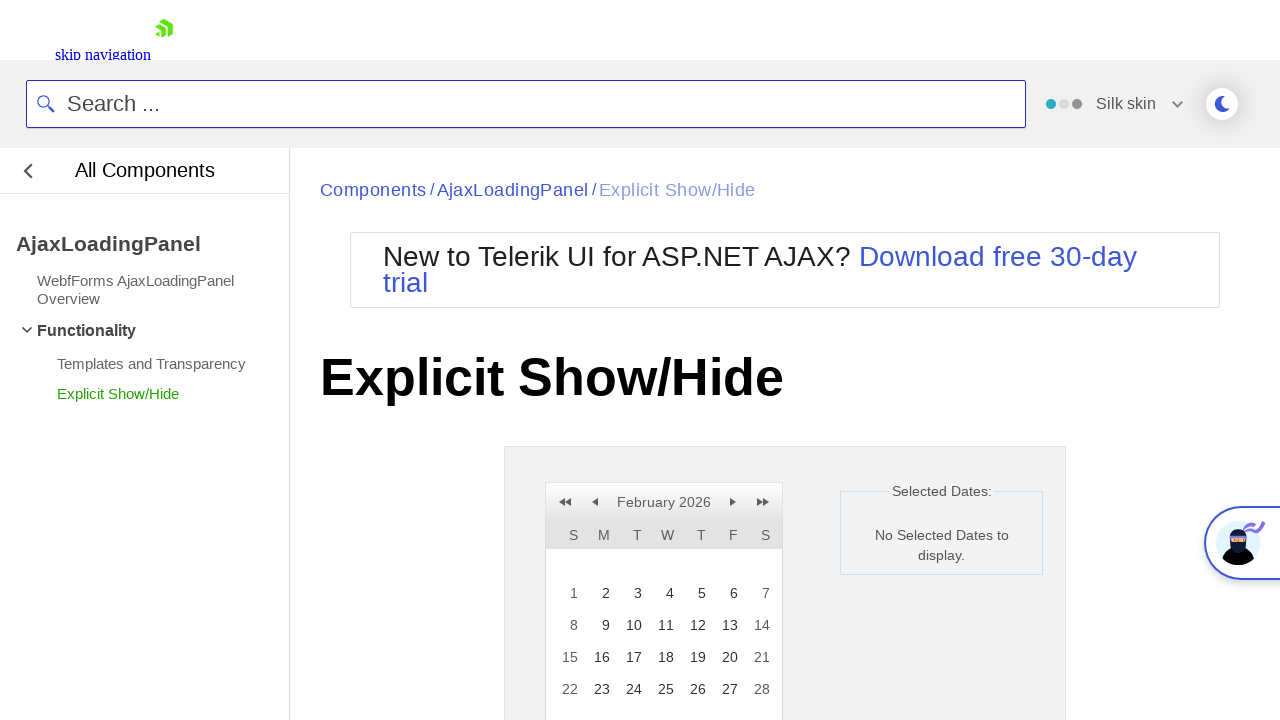

Calendar panel is now visible
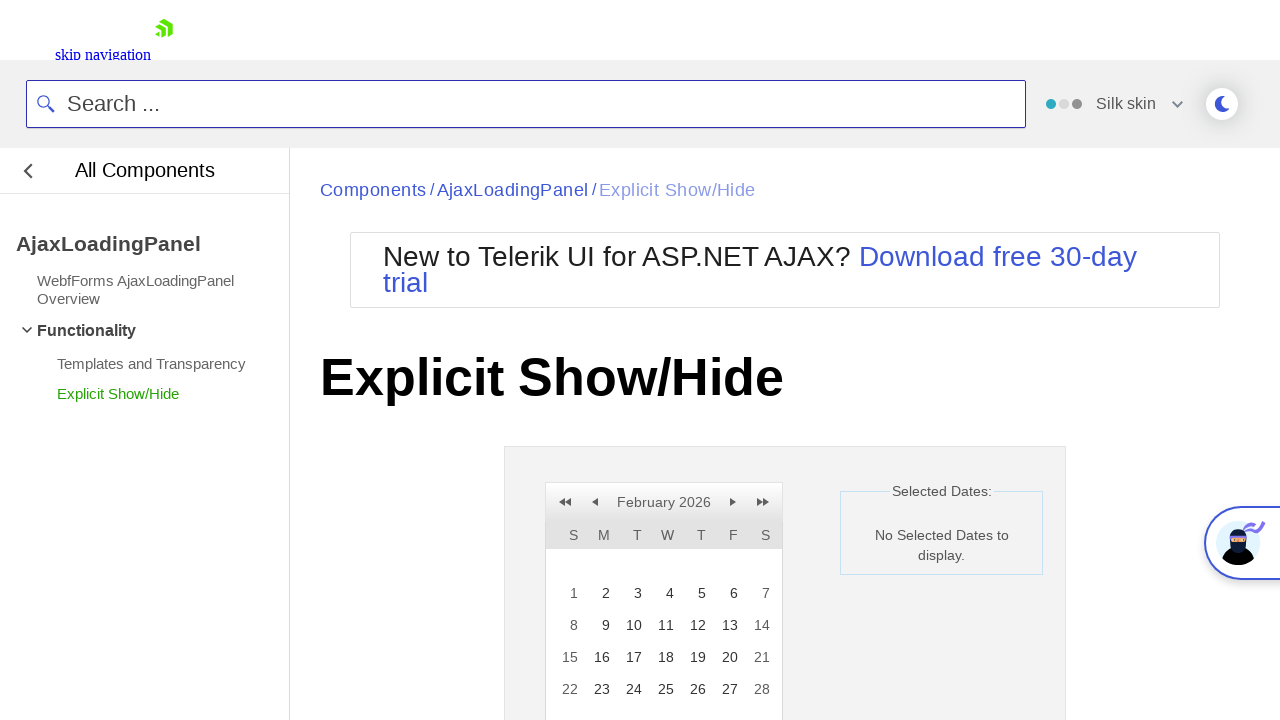

Retrieved label text showing no selected dates
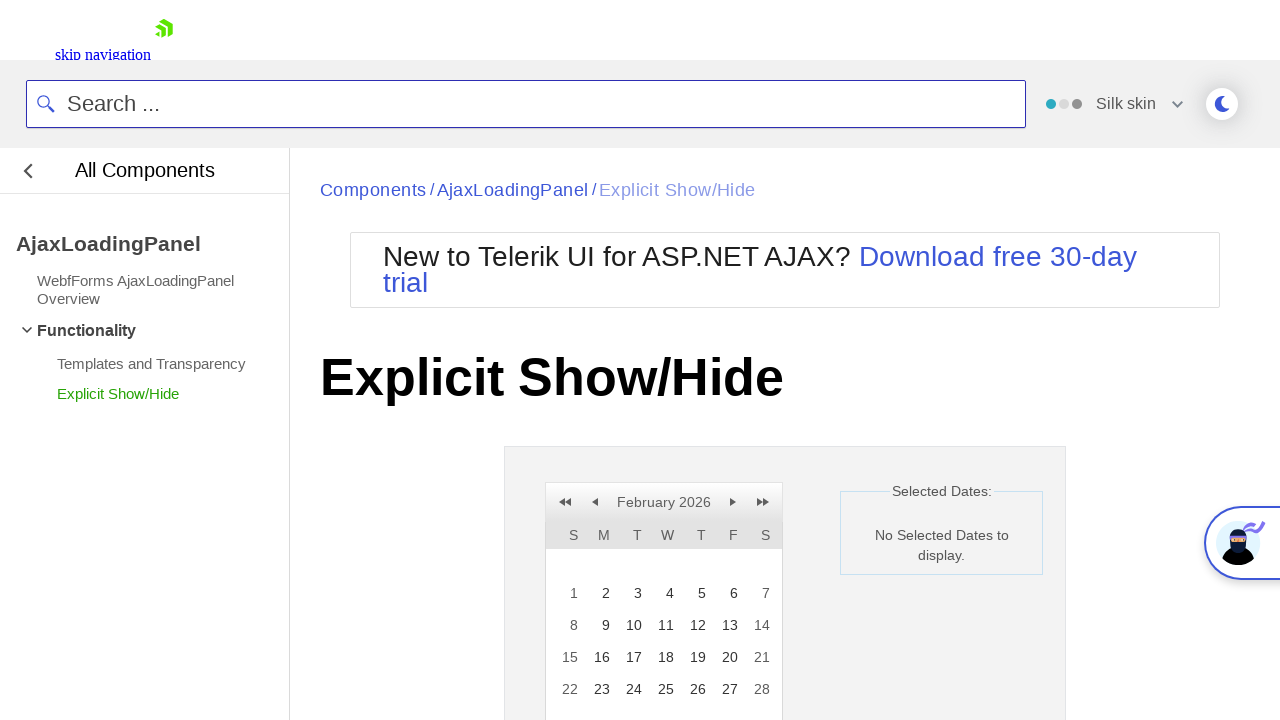

Verified initial state: no selected dates displayed
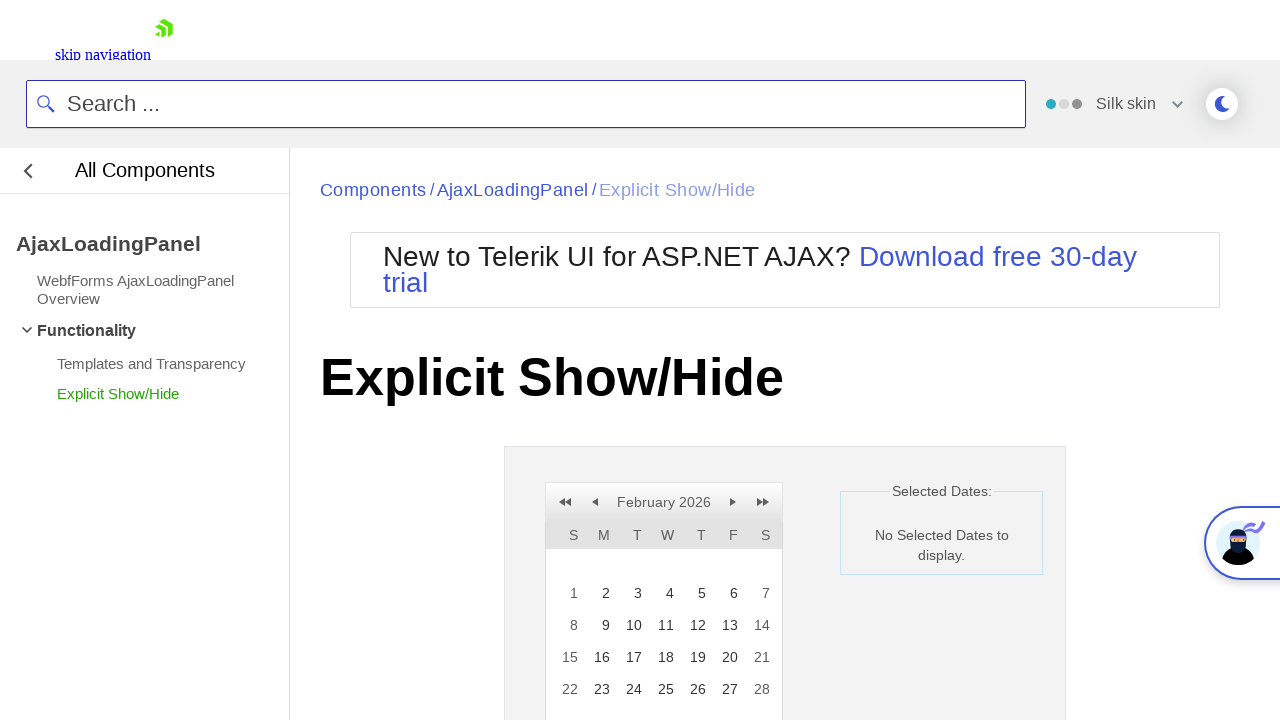

Clicked on day 12 in the calendar at (696, 625) on xpath=//a[contains(text(),'12')]
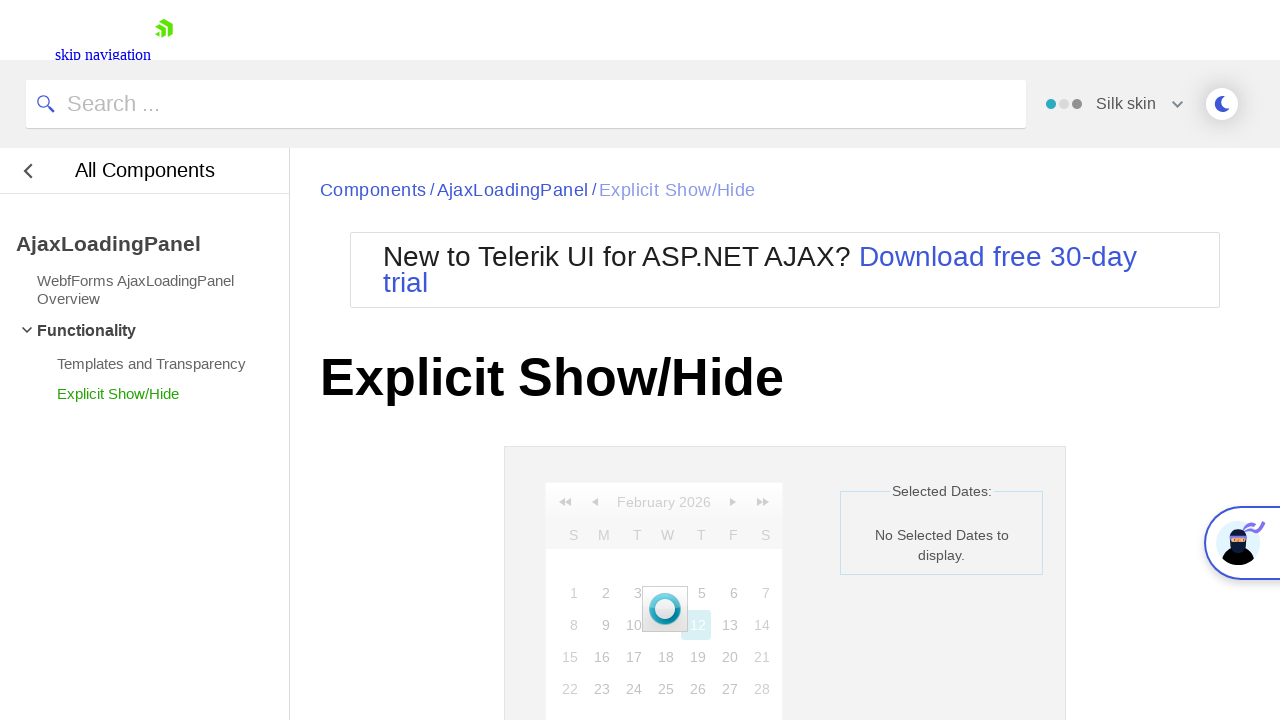

AJAX loading indicator disappeared after date selection
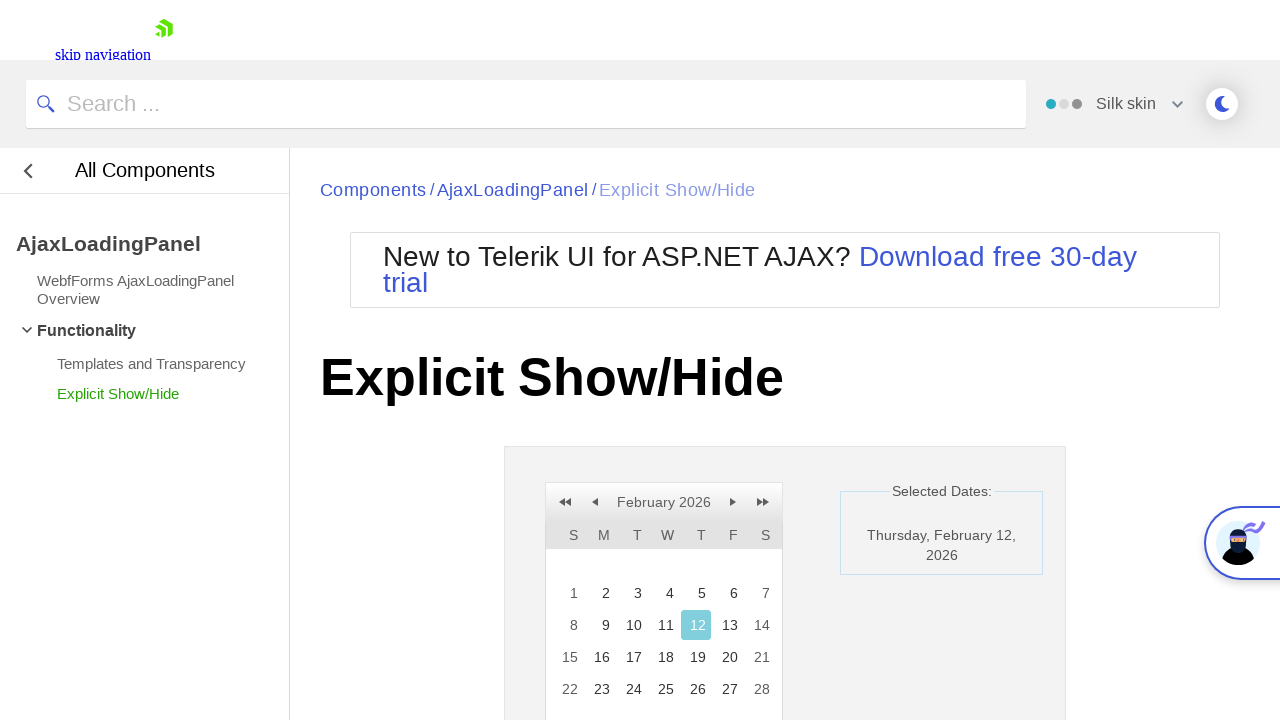

Selected date (12) is now highlighted in the calendar
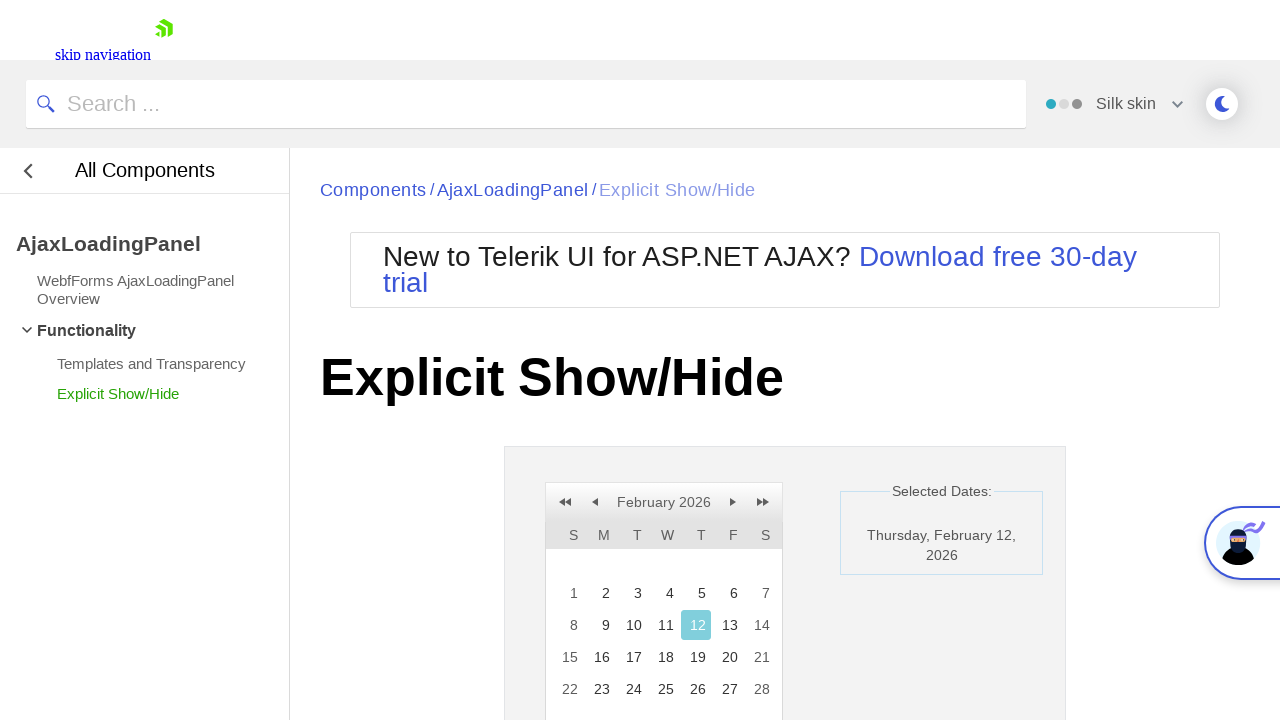

Retrieved updated label text after date selection
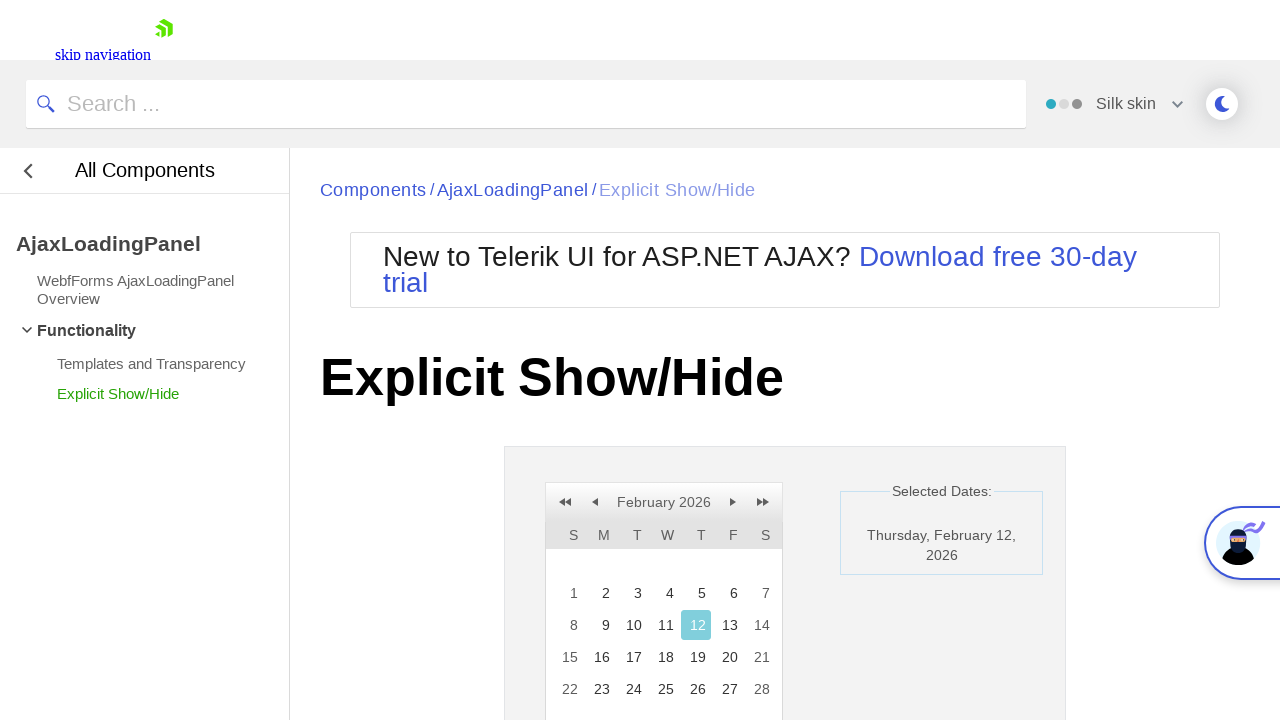

Verified that selected date (12) is displayed in the label
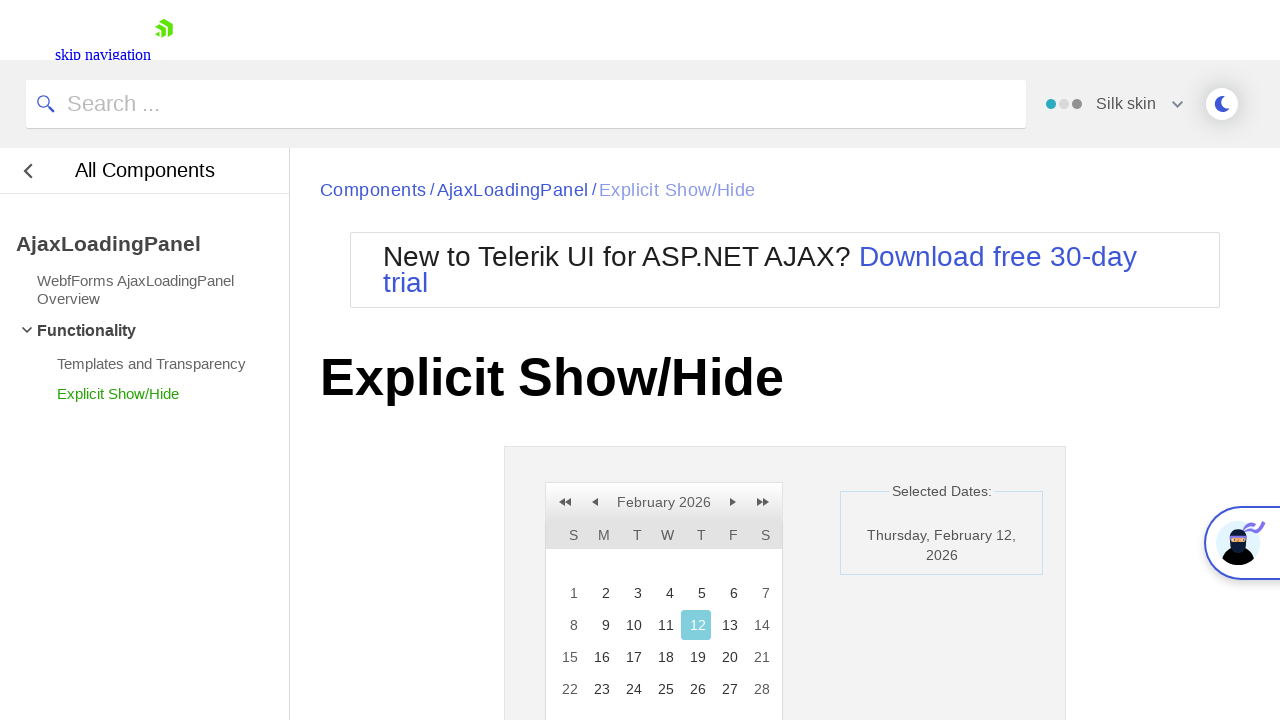

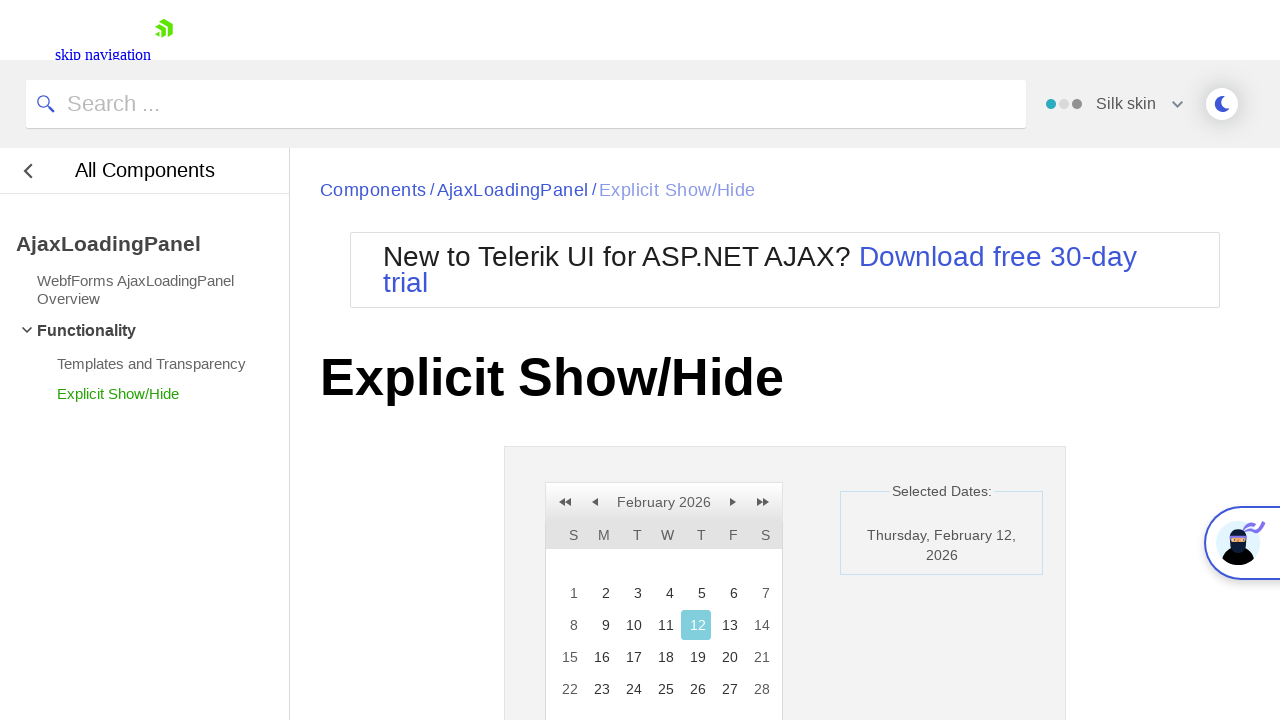